Tests multiple window handling by clicking a link that opens a new window, then switching to the new window and verifying its title and URL

Starting URL: https://the-internet.herokuapp.com/windows

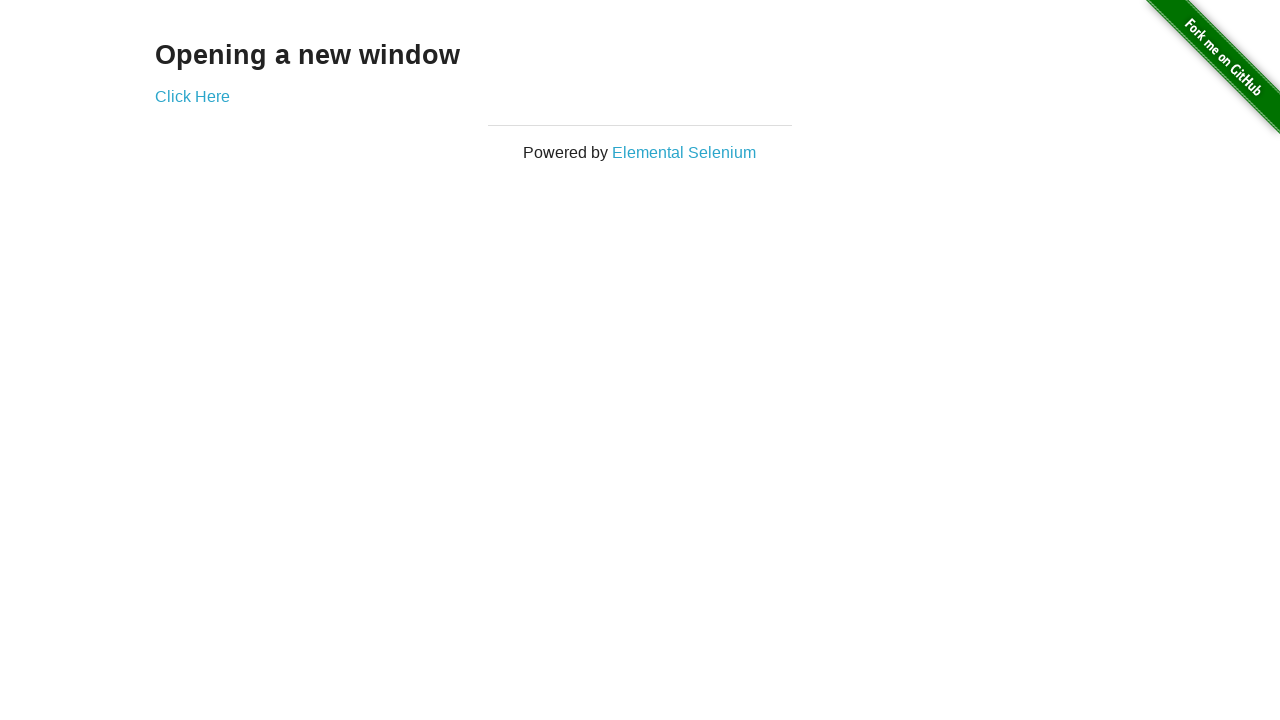

Waited for 'Click Here' link to be visible on the page
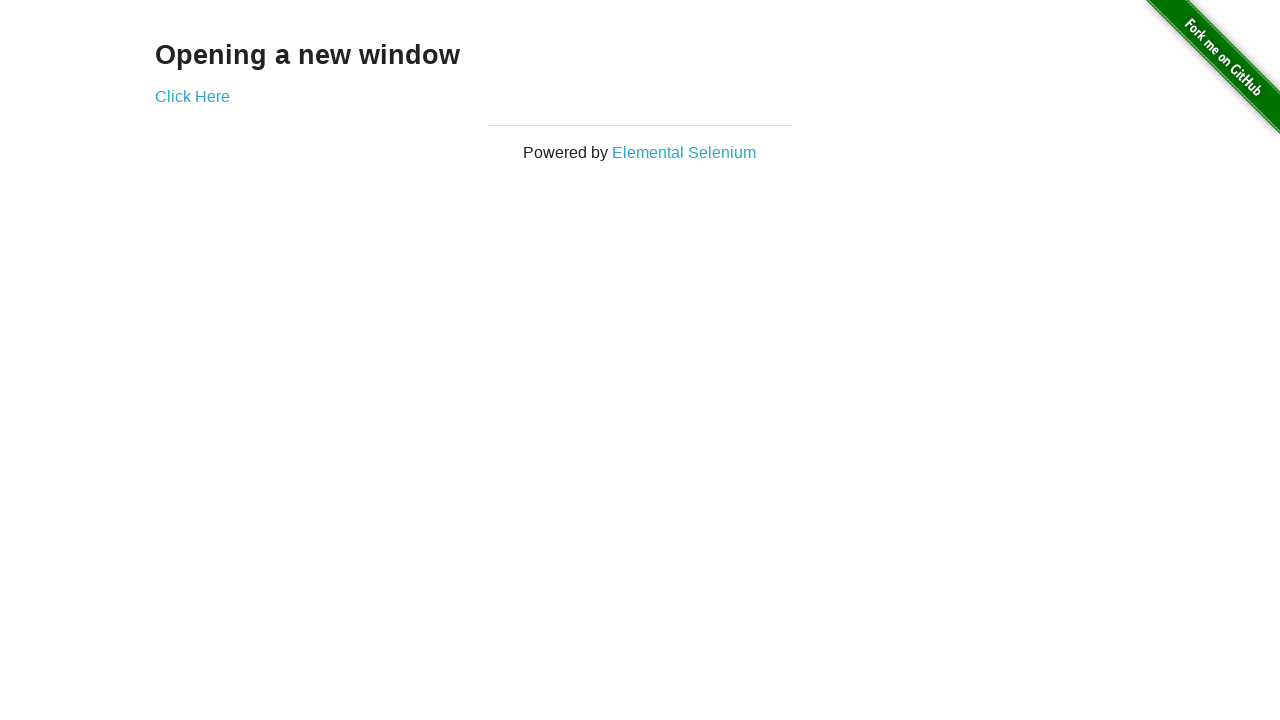

Clicked 'Click Here' link to open new window at (192, 96) on .example a
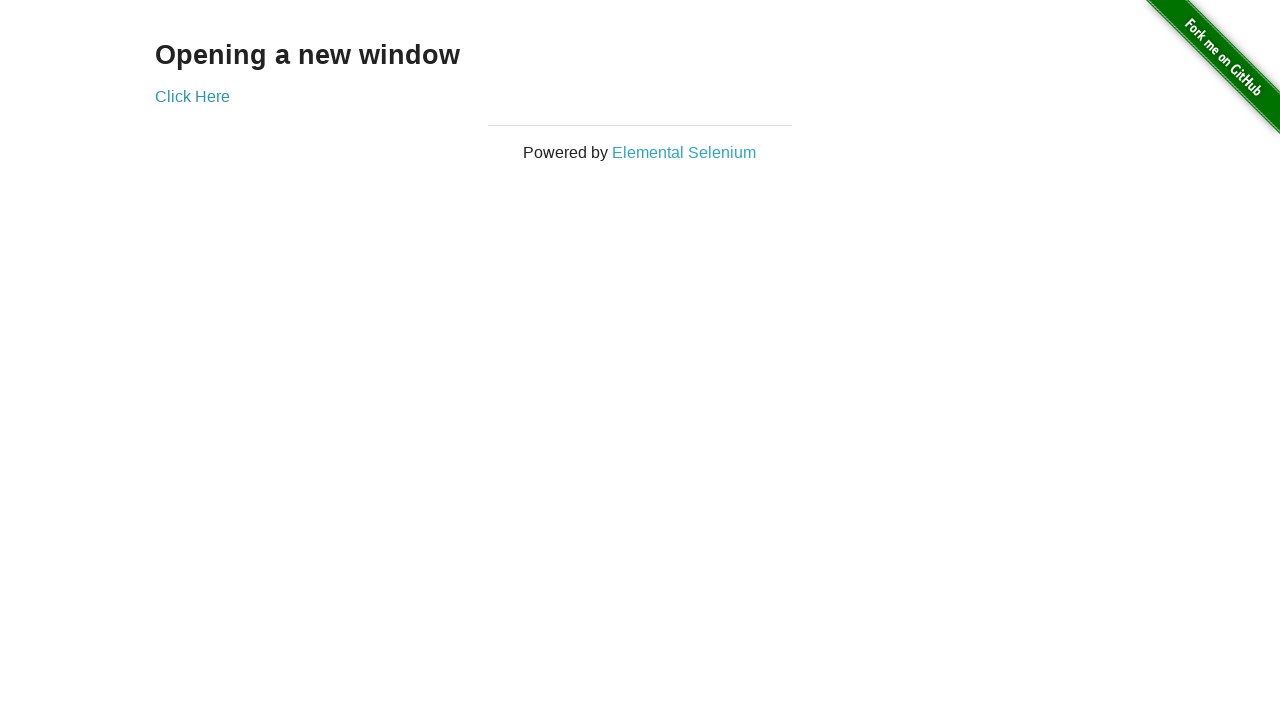

Captured the new window/page object
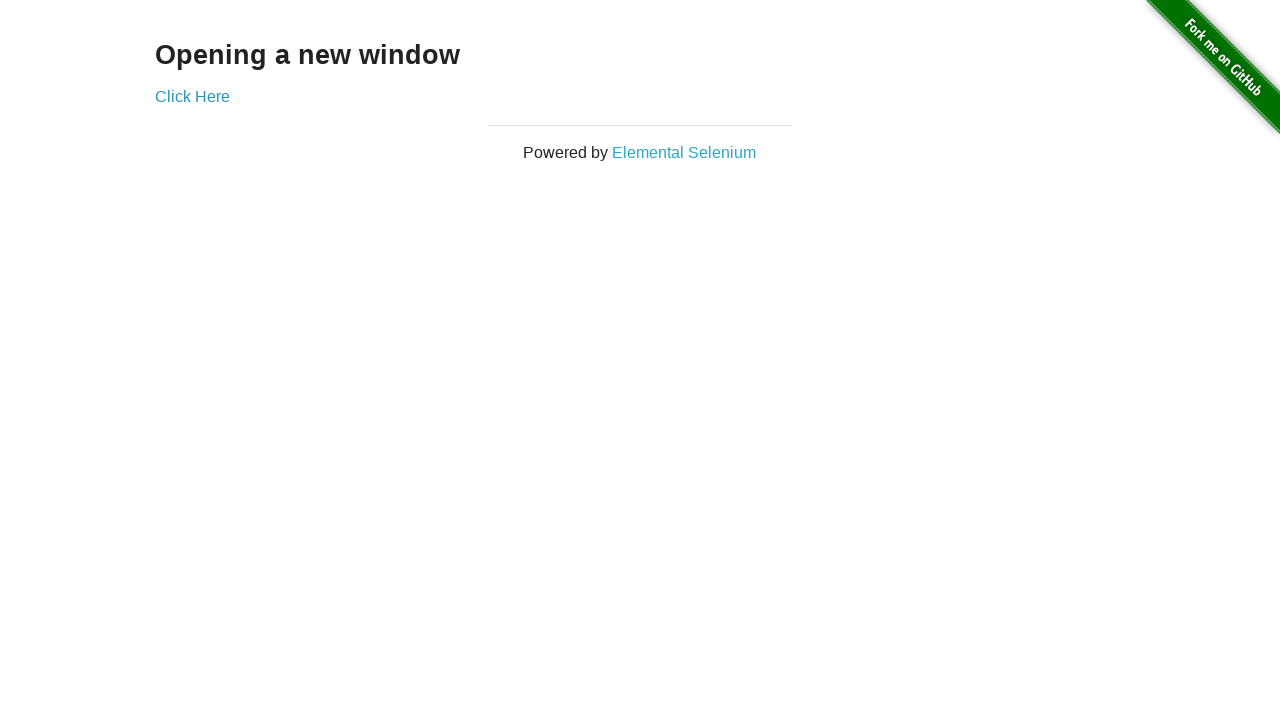

New window loaded completely
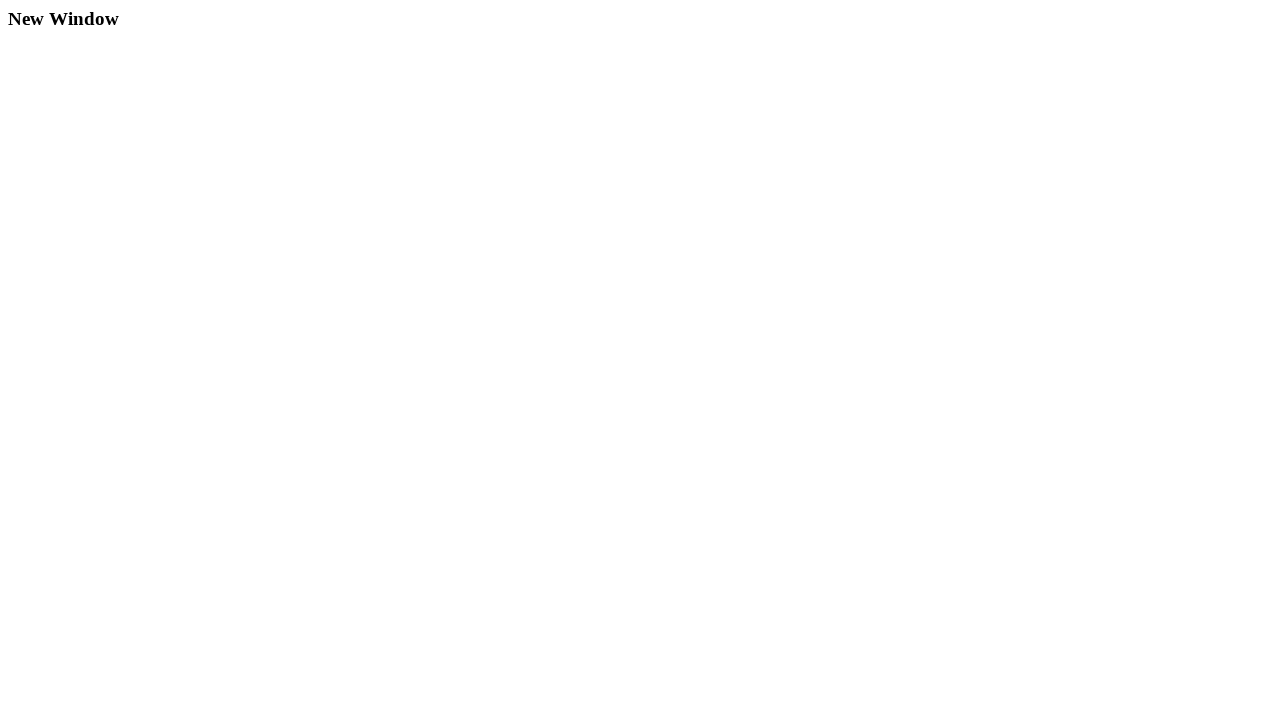

Verified original window is still at https://the-internet.herokuapp.com/windows
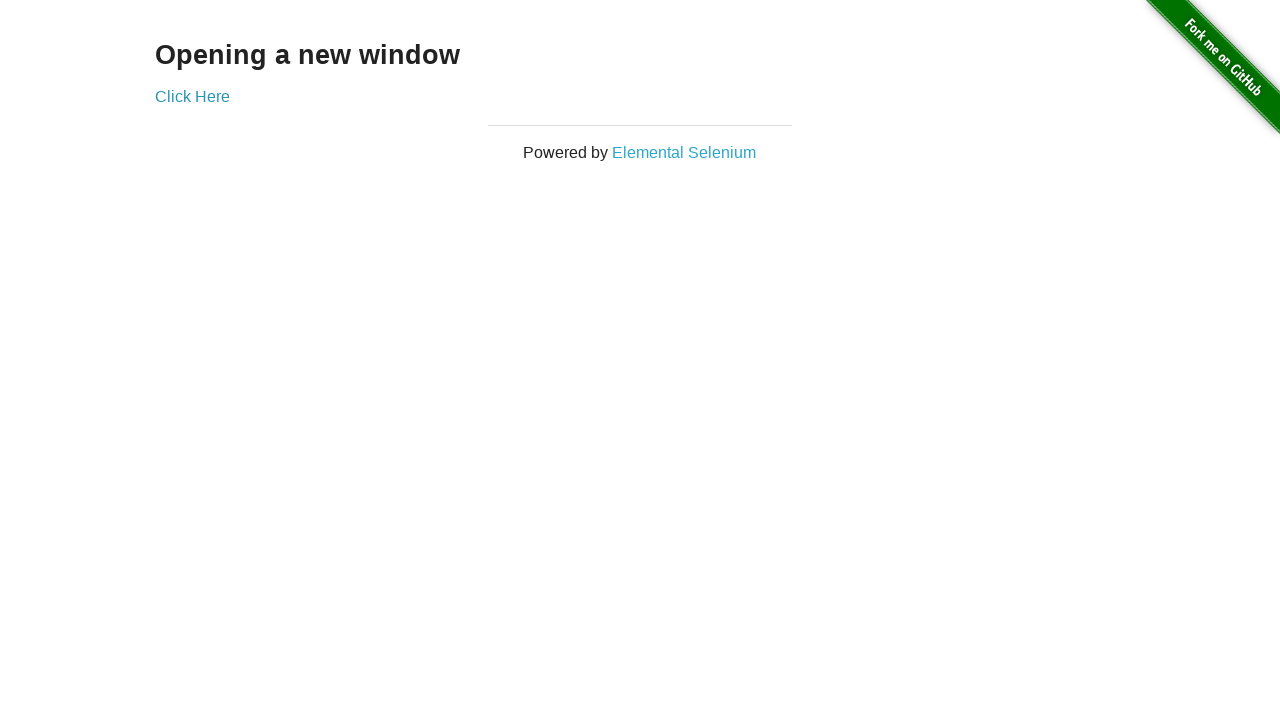

Verified new window title is 'New Window'
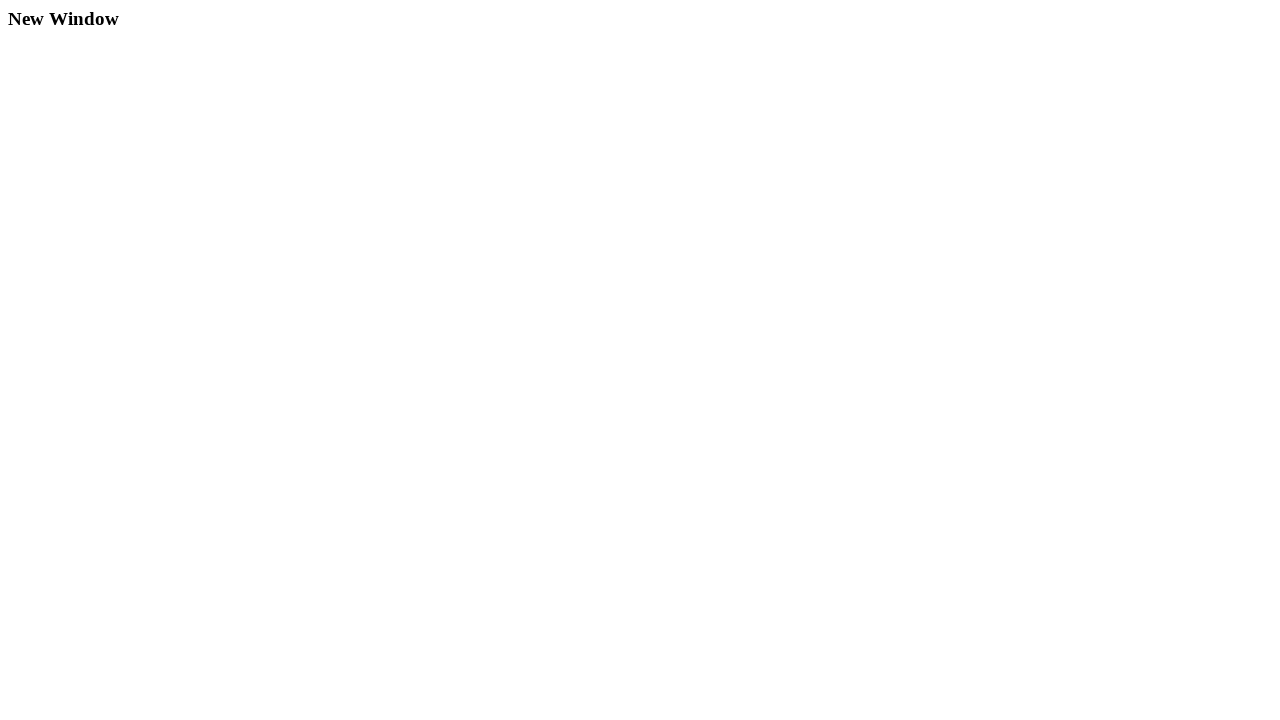

Verified new window URL is https://the-internet.herokuapp.com/windows/new
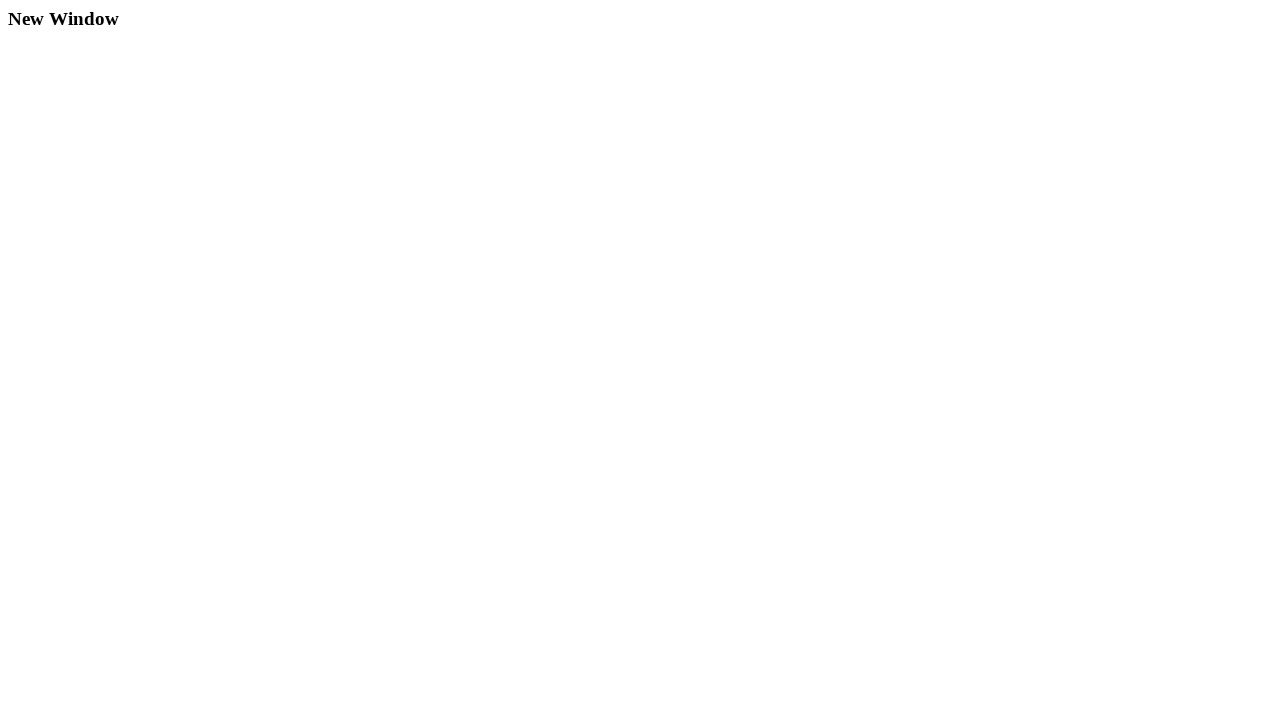

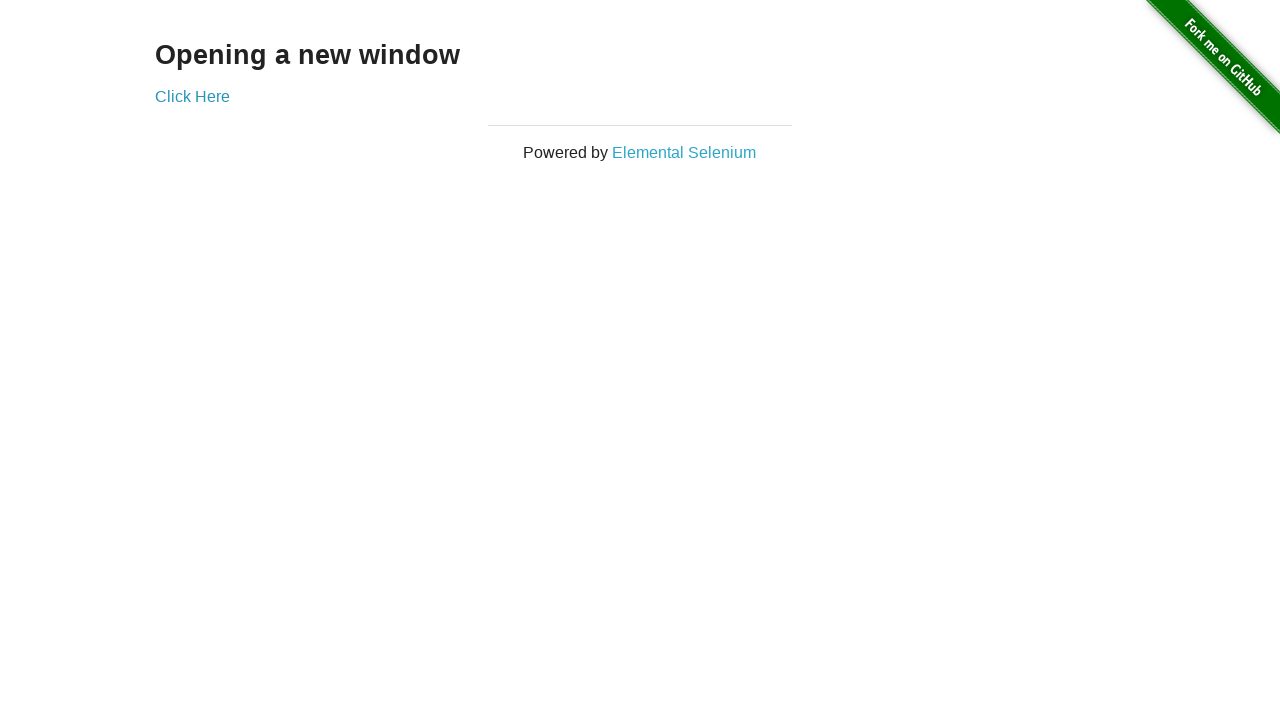